Tests that the todo counter displays the correct number of items as todos are added

Starting URL: https://demo.playwright.dev/todomvc

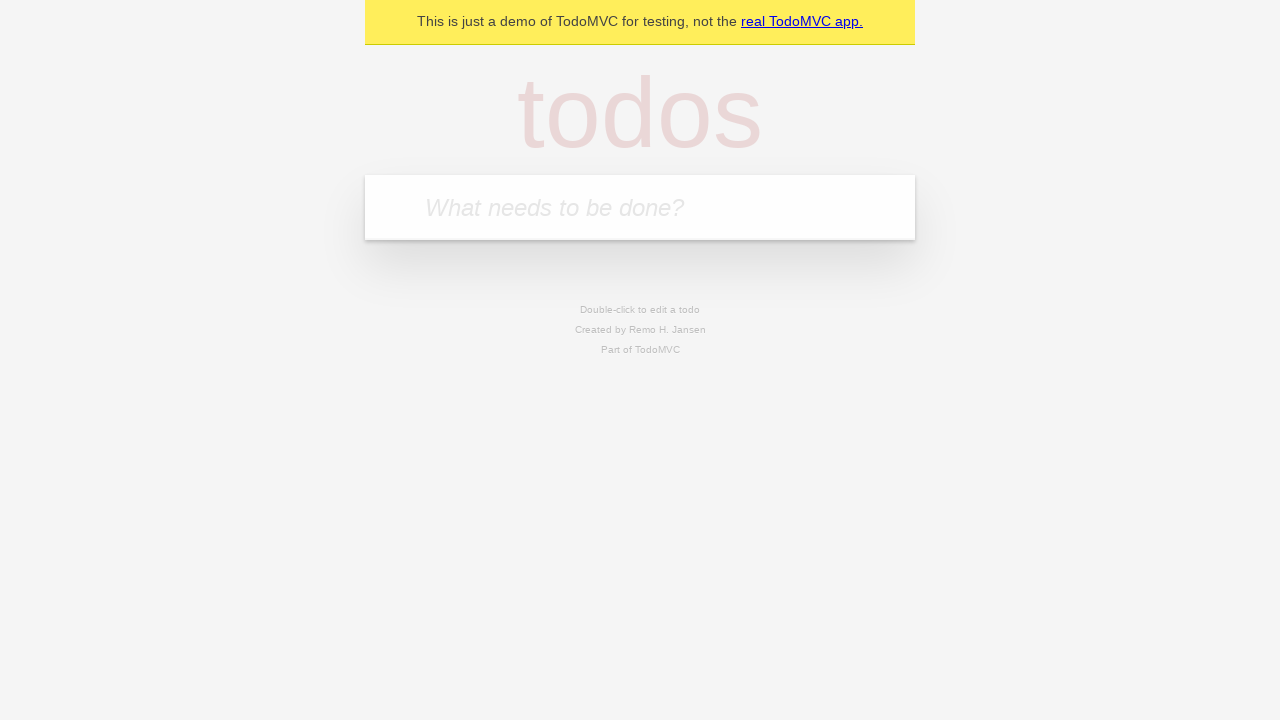

Located the 'What needs to be done?' input field
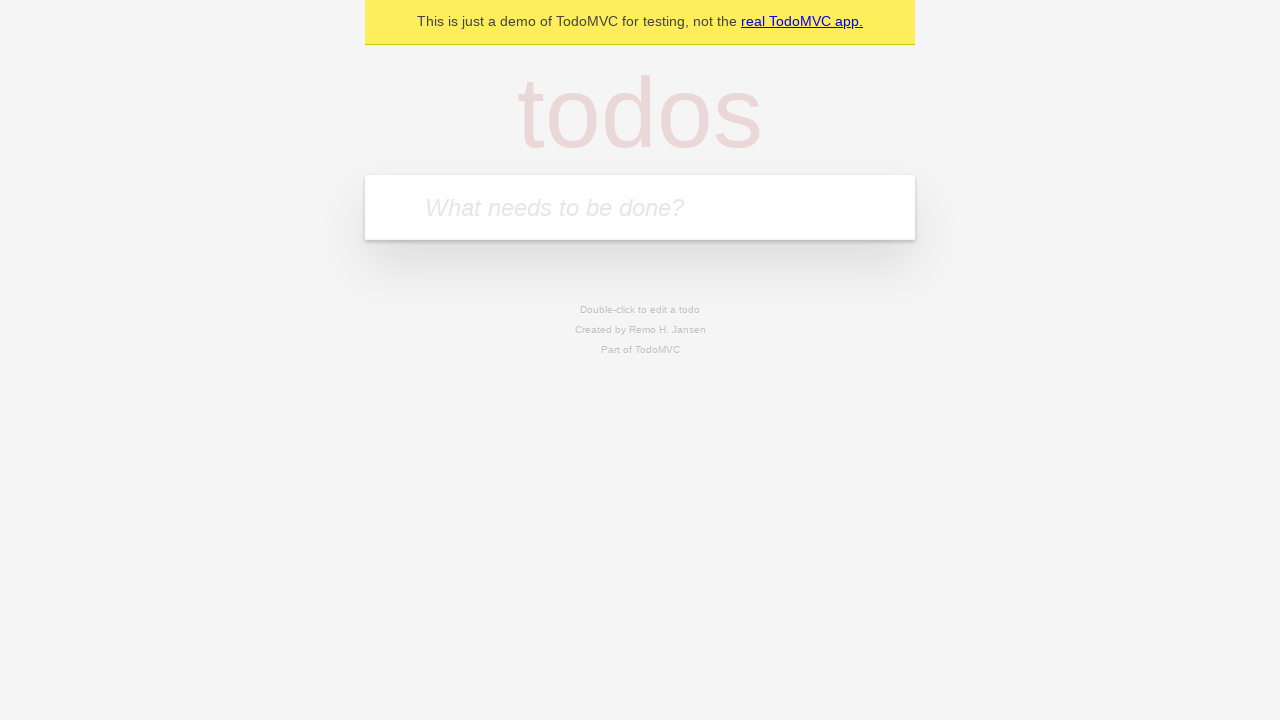

Filled input with first todo item 'buy some cheese' on internal:attr=[placeholder="What needs to be done?"i]
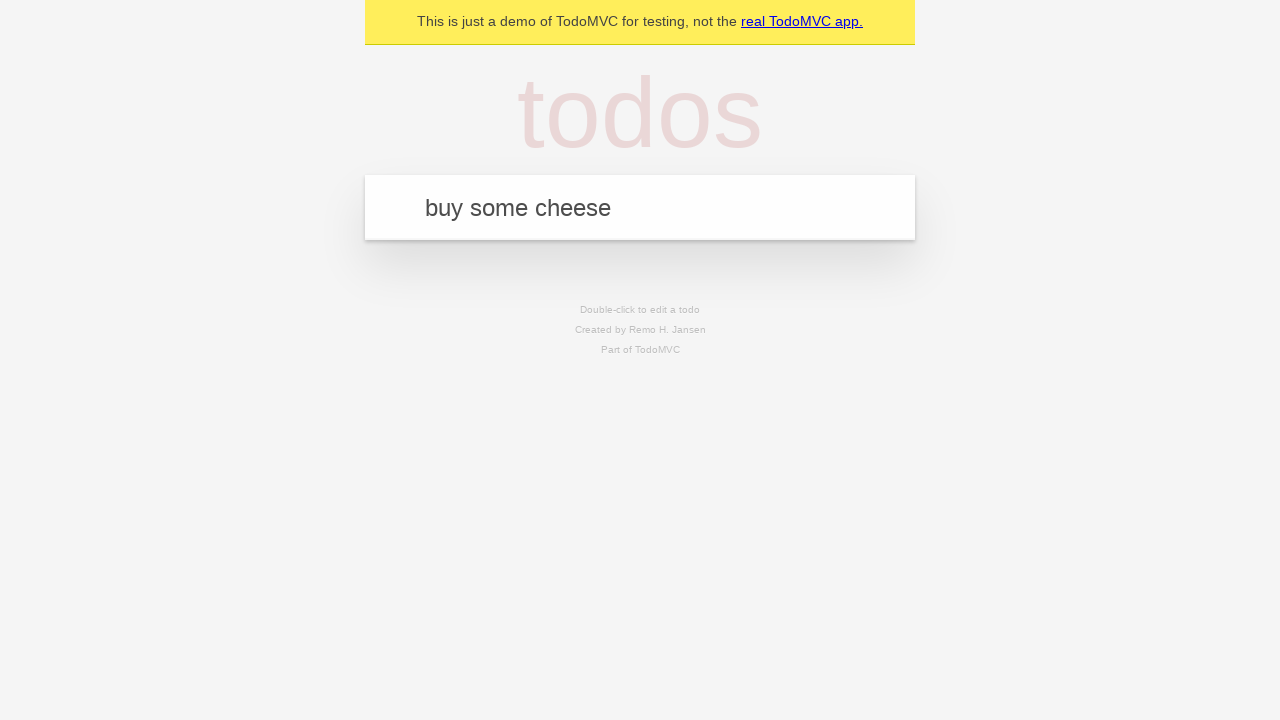

Pressed Enter to submit first todo item on internal:attr=[placeholder="What needs to be done?"i]
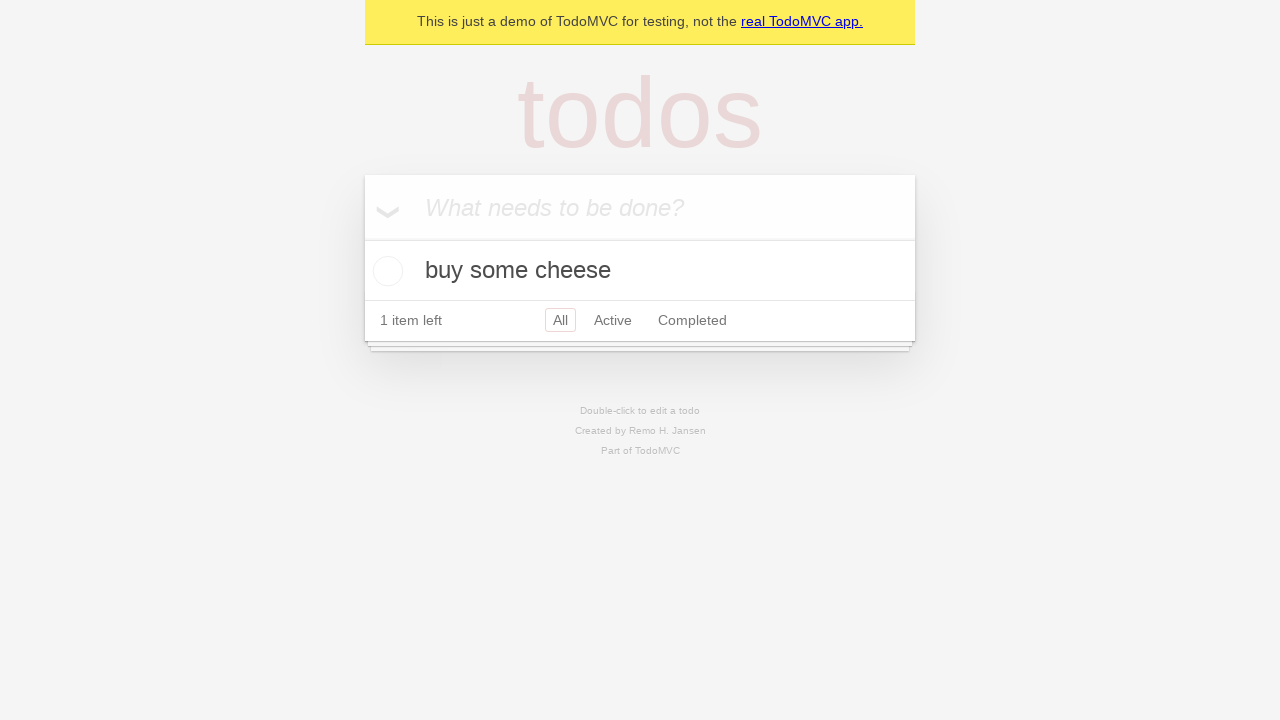

Todo counter element is now visible
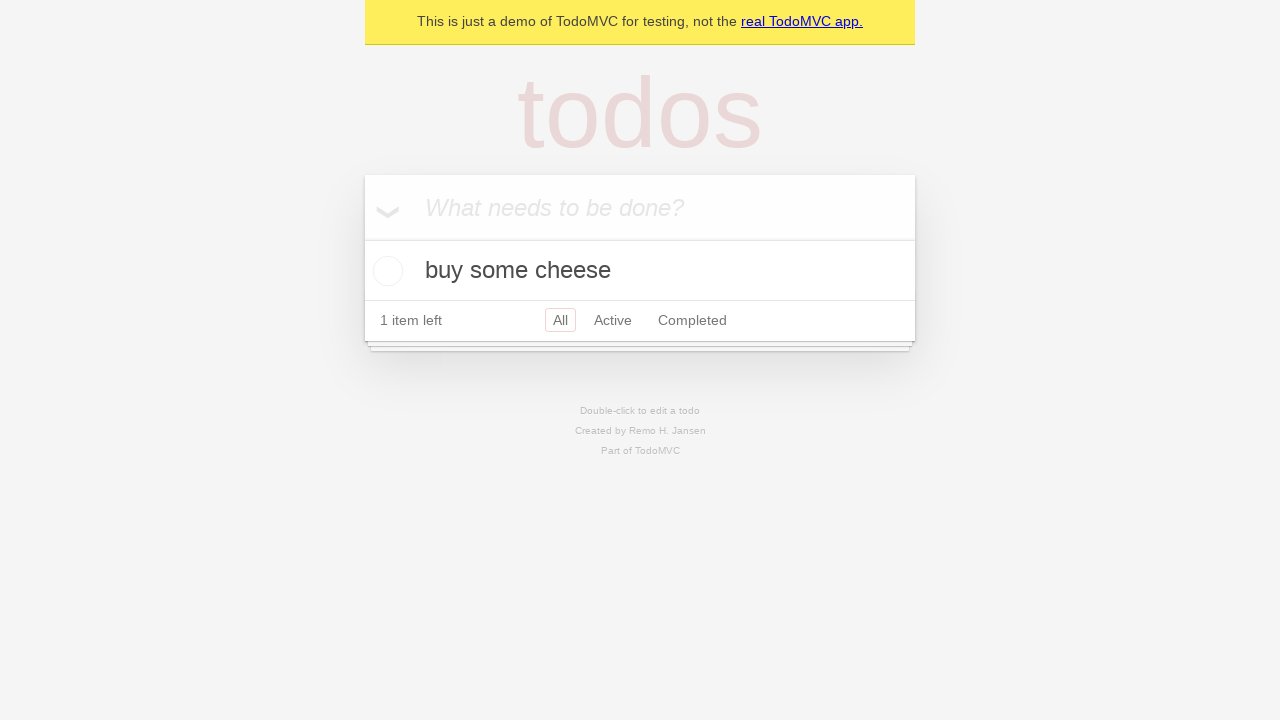

Filled input with second todo item 'feed the cat' on internal:attr=[placeholder="What needs to be done?"i]
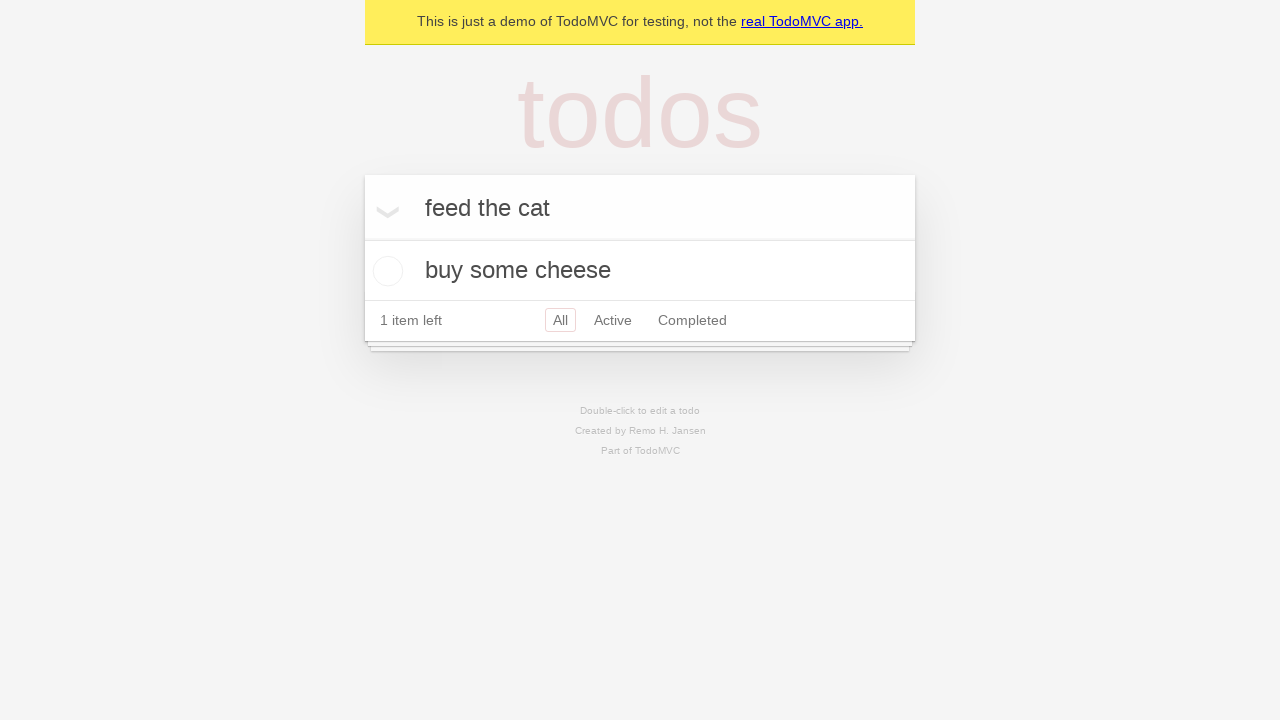

Pressed Enter to submit second todo item on internal:attr=[placeholder="What needs to be done?"i]
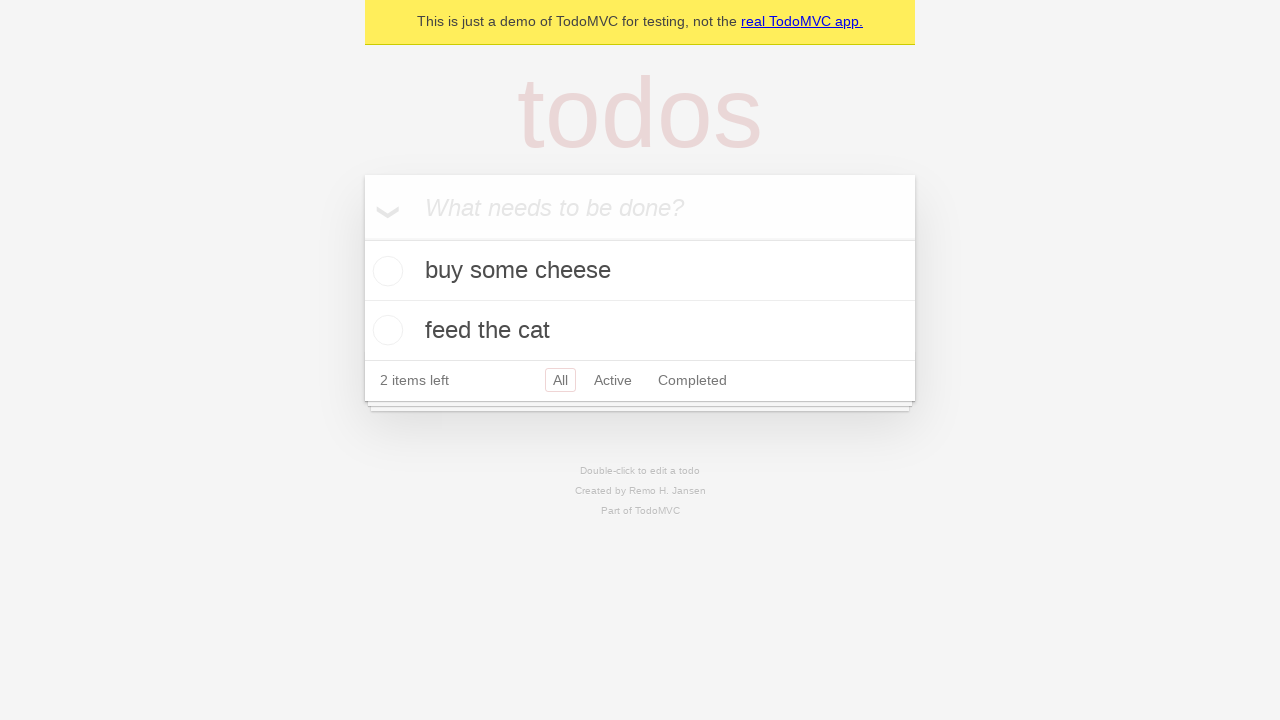

Second todo item appeared in the list
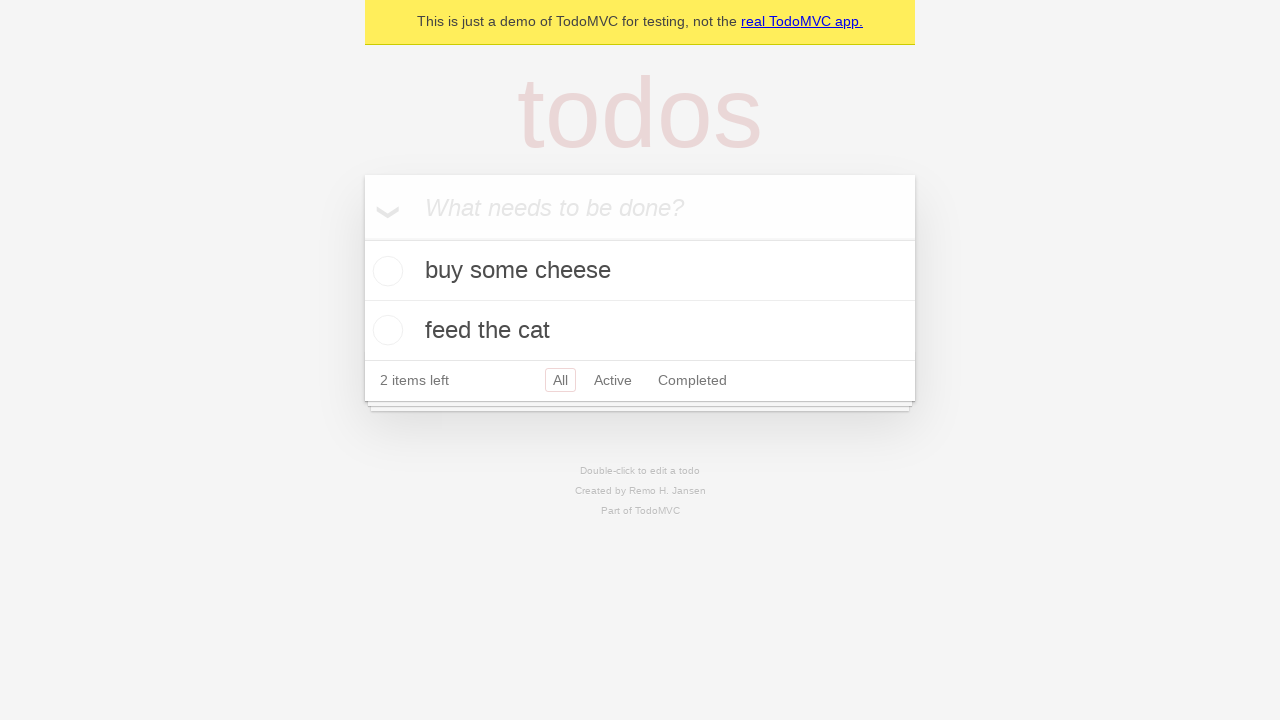

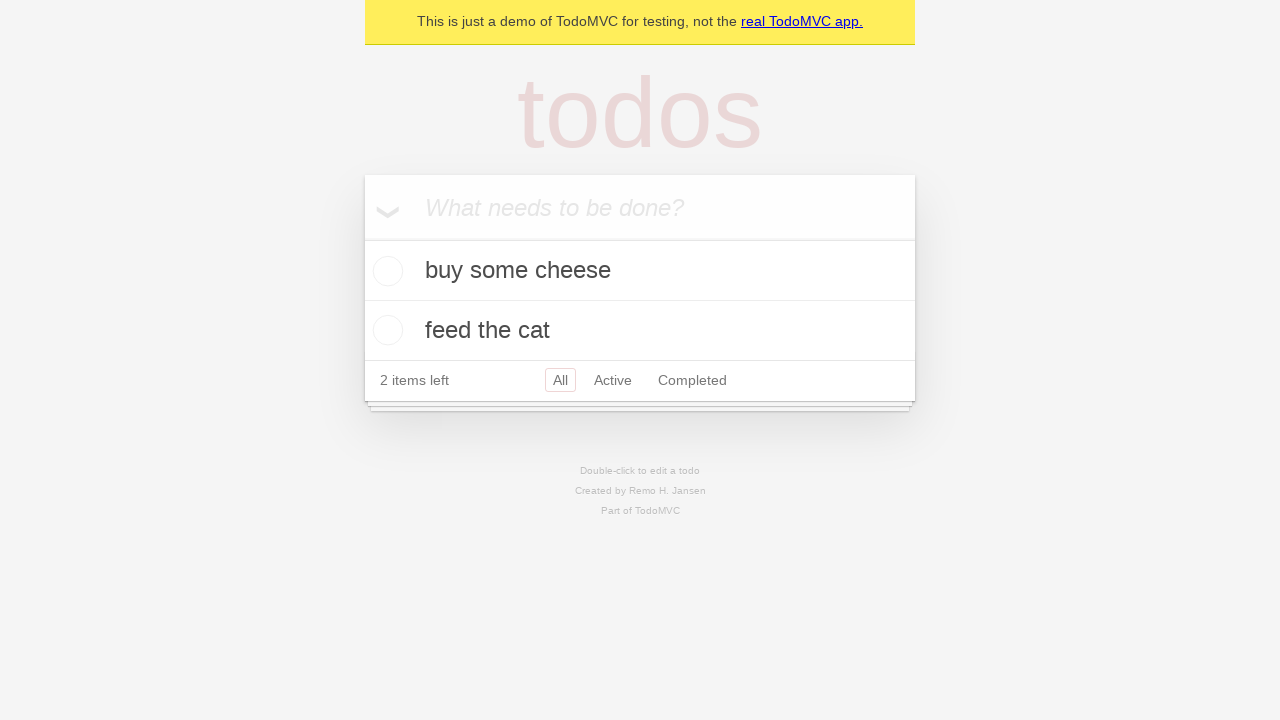